Tests keyboard actions on an auto-complete input field by using shift key to type a capitalized letter followed by lowercase letters, resulting in "Ahmet"

Starting URL: https://demoqa.com/auto-complete

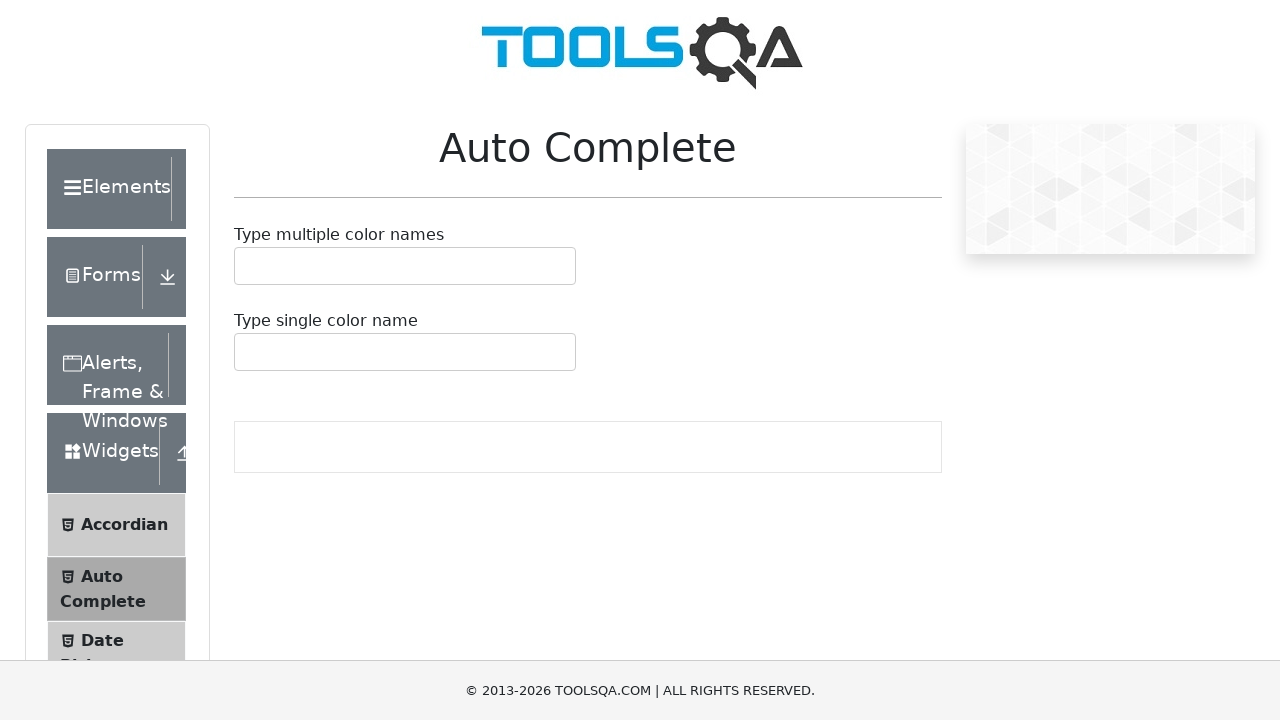

Waited for auto-complete container to be visible
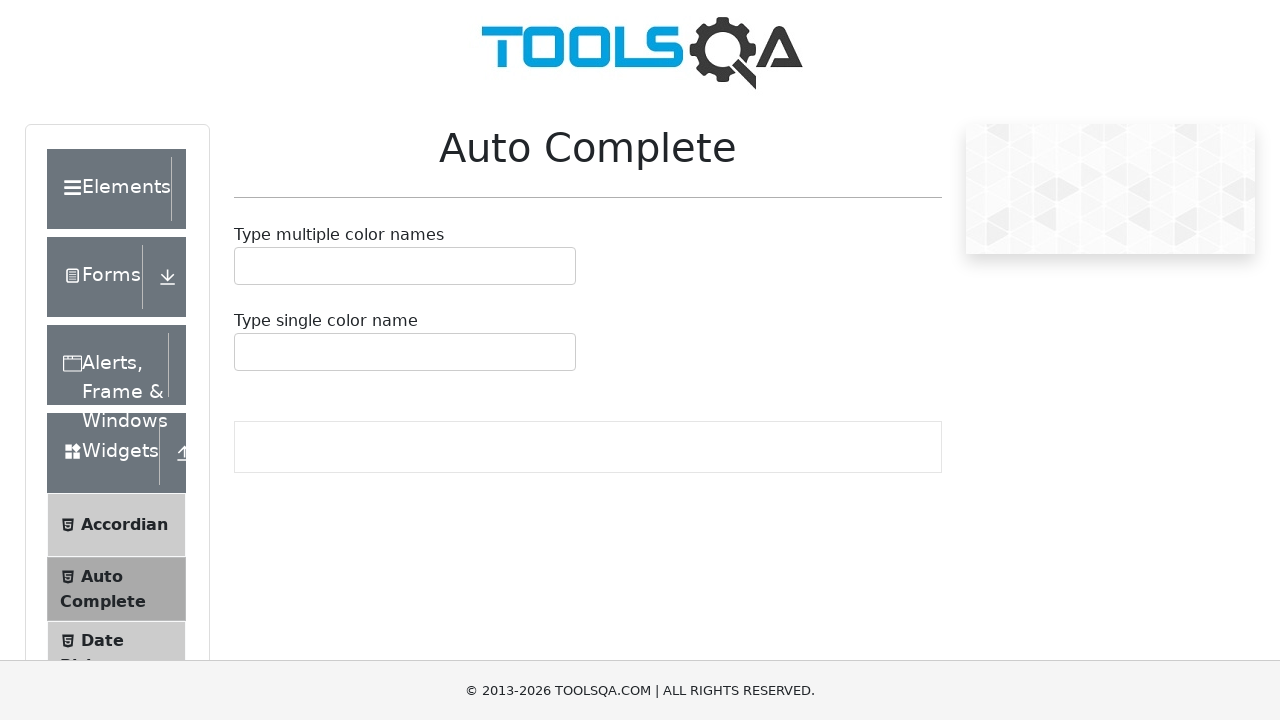

Clicked on auto-complete input field at (405, 352) on #autoCompleteSingleContainer
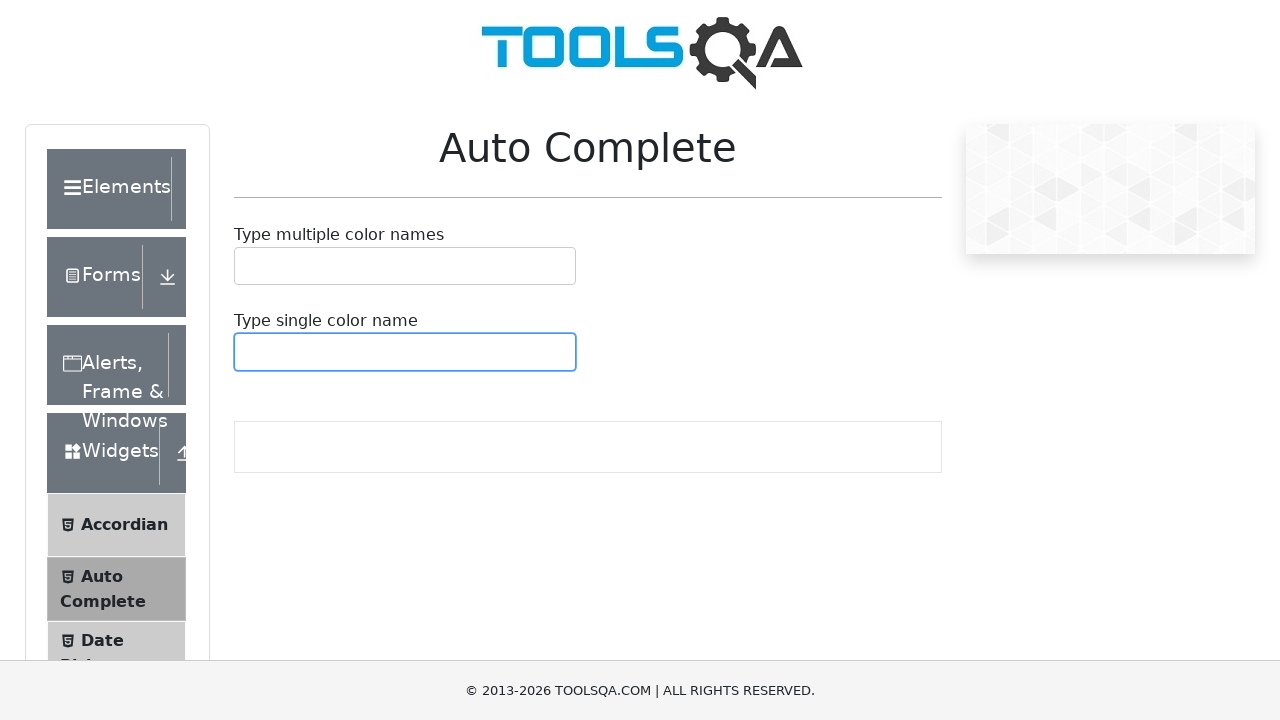

Pressed Shift key down
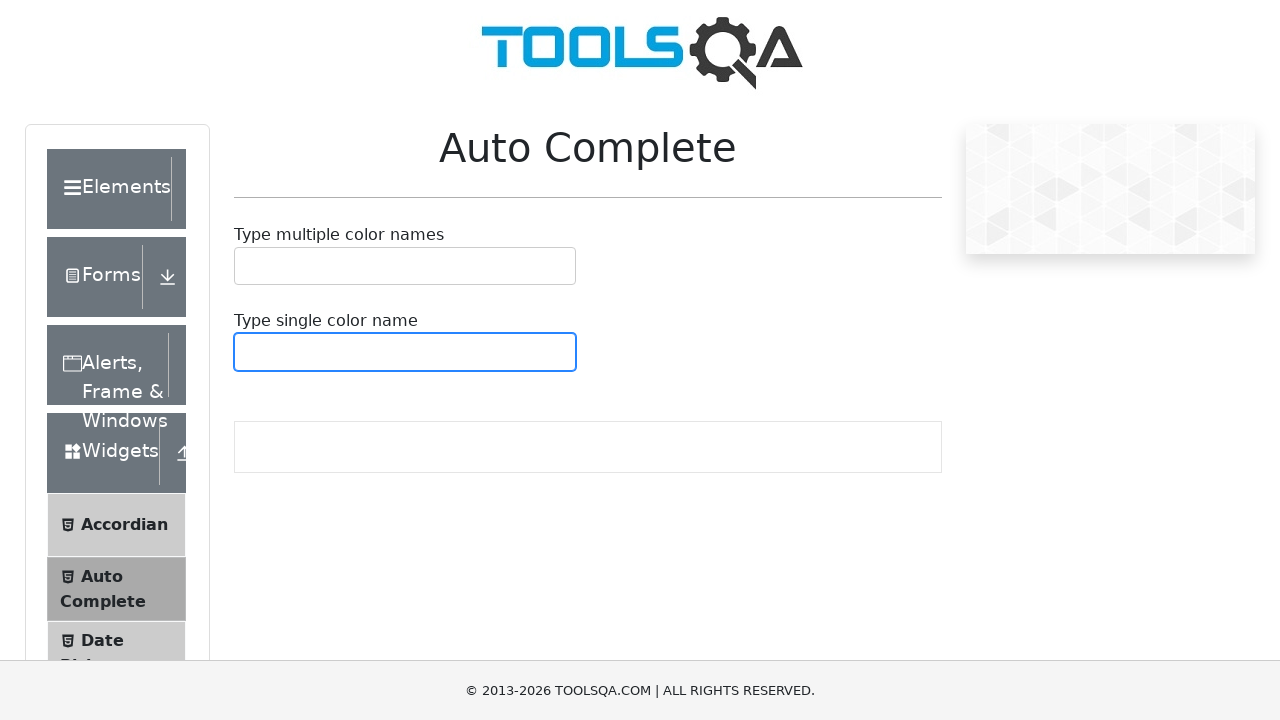

Pressed 'a' key with Shift to type capital 'A'
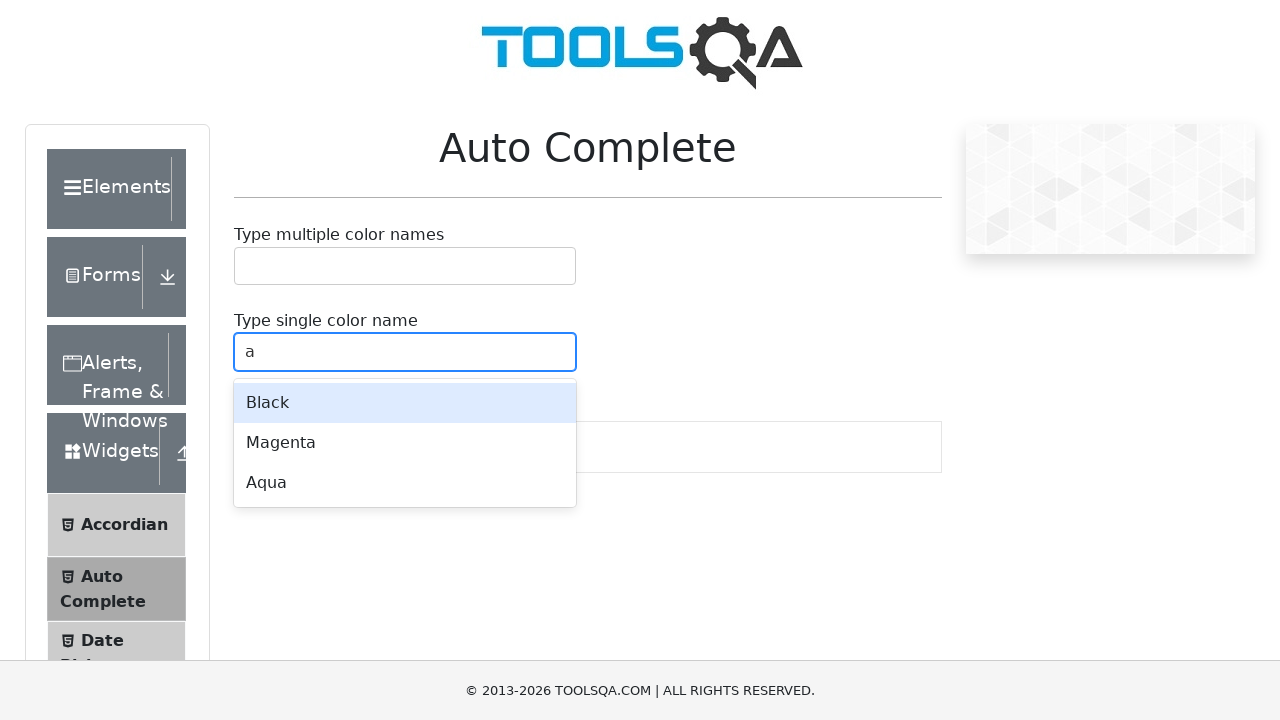

Released Shift key
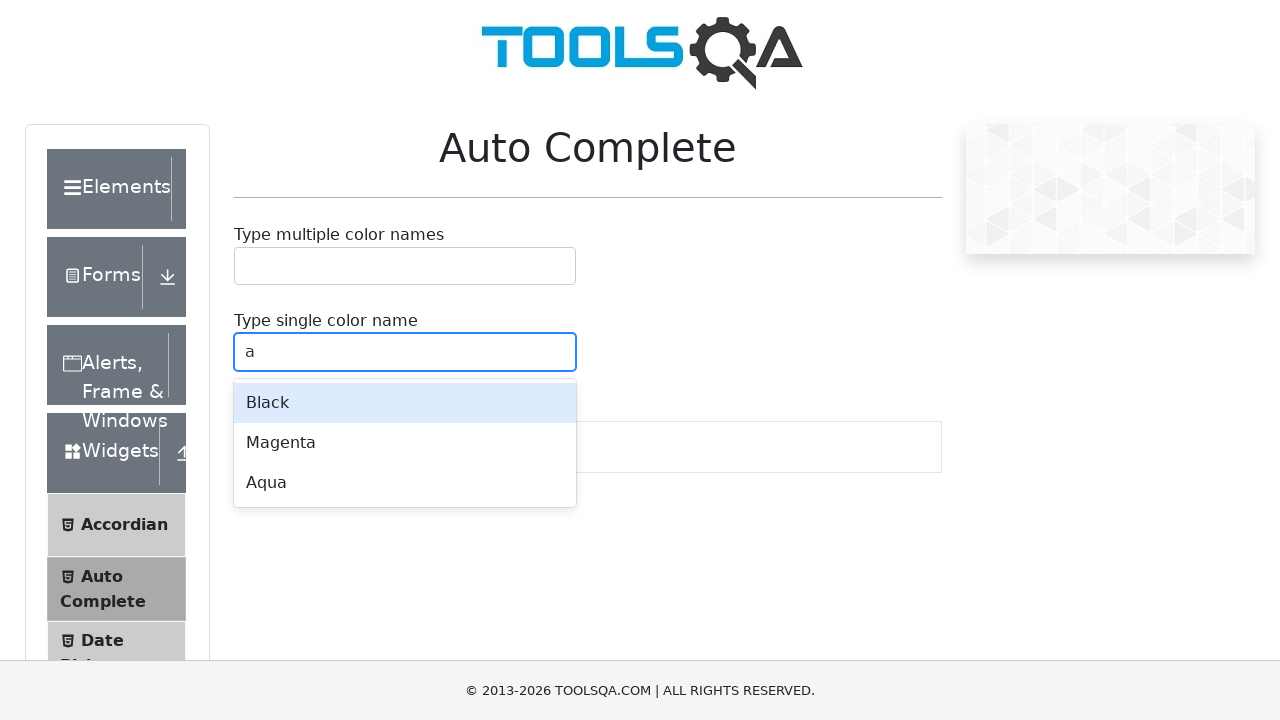

Typed lowercase 'hmet' to complete the name 'Ahmet'
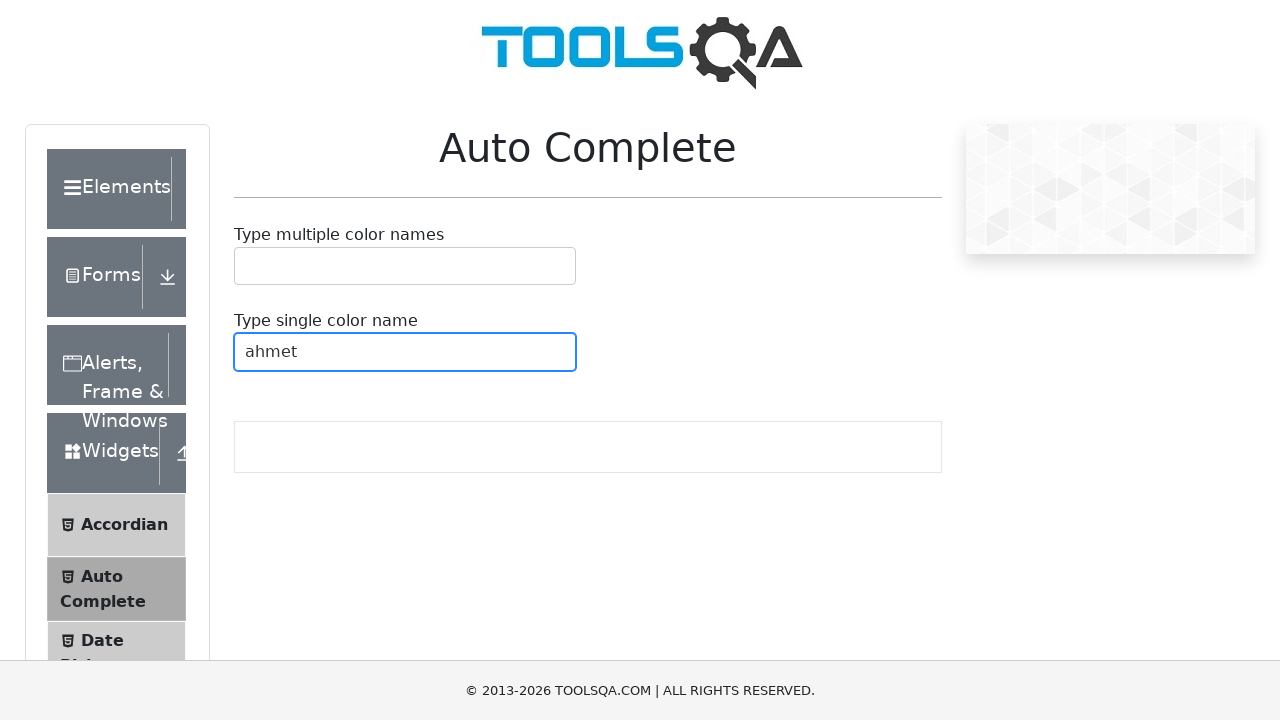

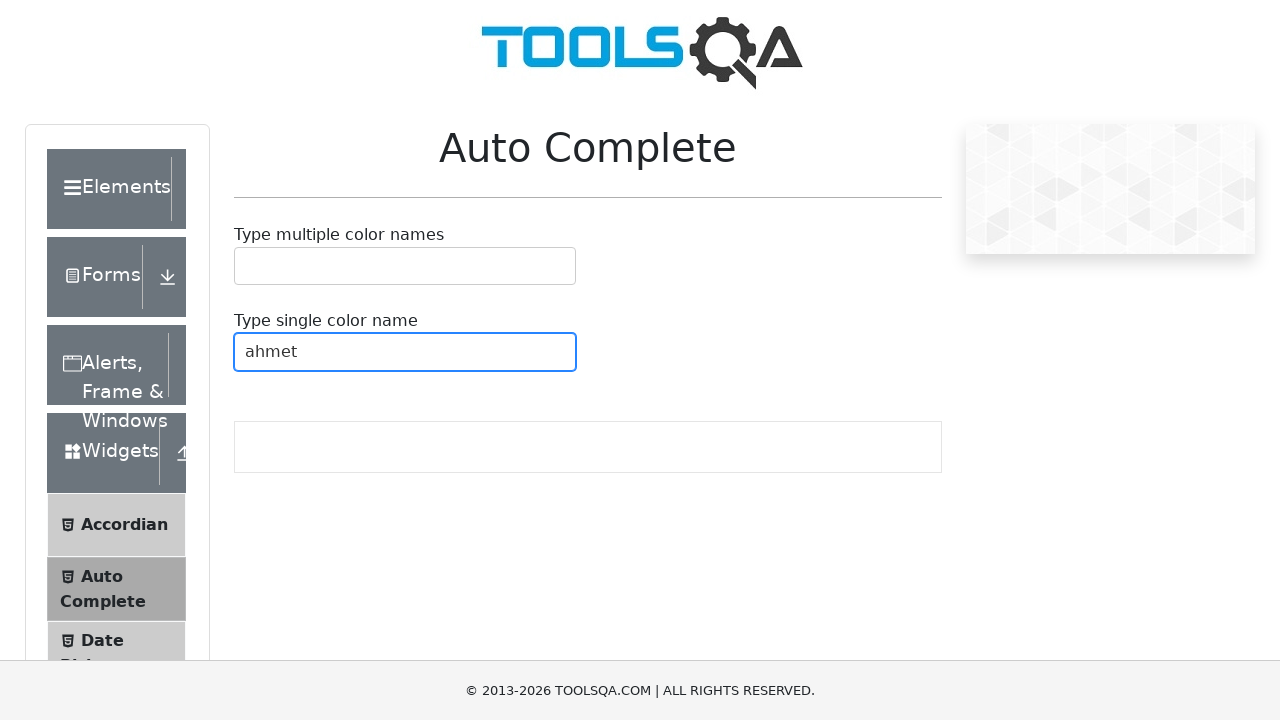